Tests clicking on YouTube channel link which opens in a new tab

Starting URL: https://selectorshub.com/xpath-practice-page/

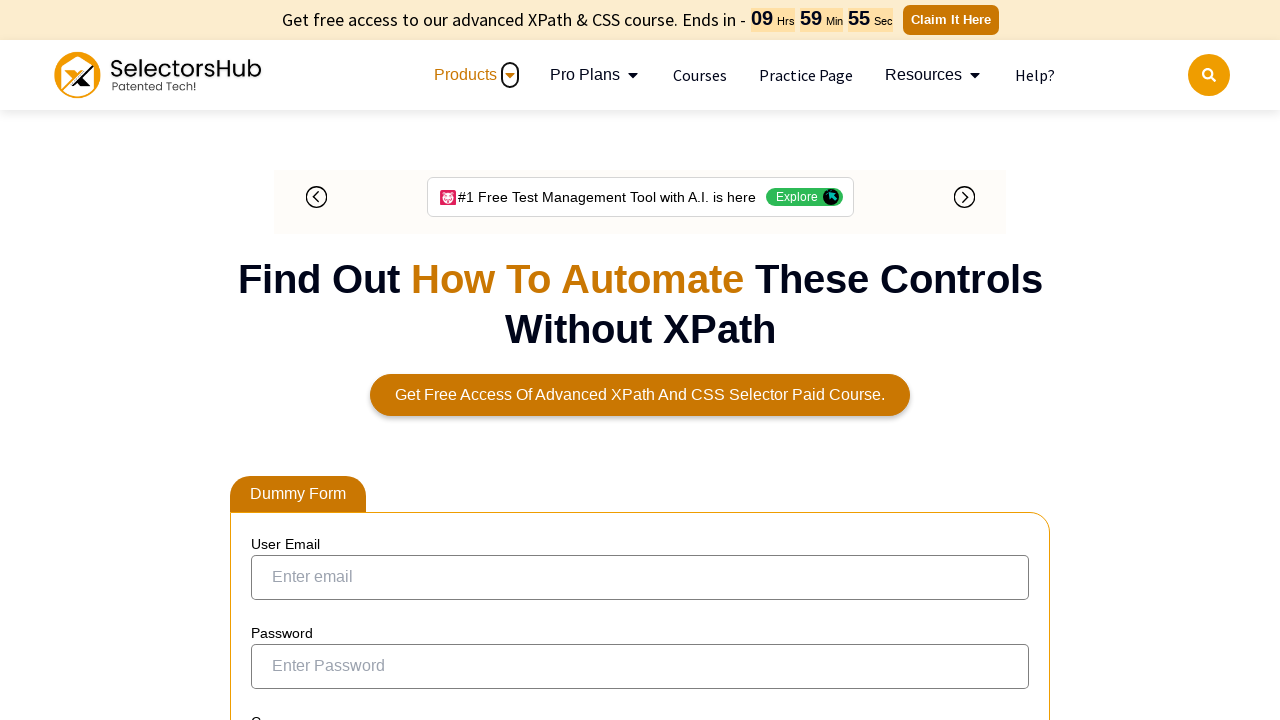

Clicked SelectorsHub Youtube Channel link at (388, 361) on xpath=//a[contains(text(),'SelectorsHub Youtube Channel')]
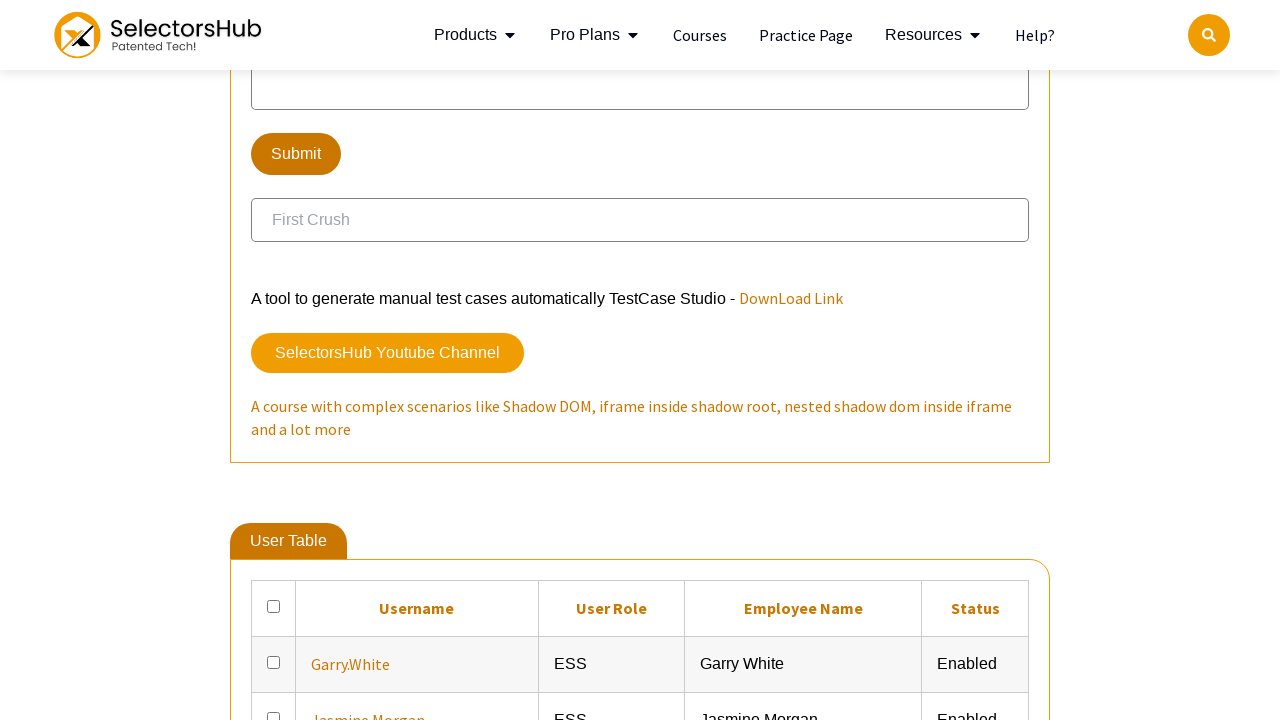

New YouTube tab opened and captured
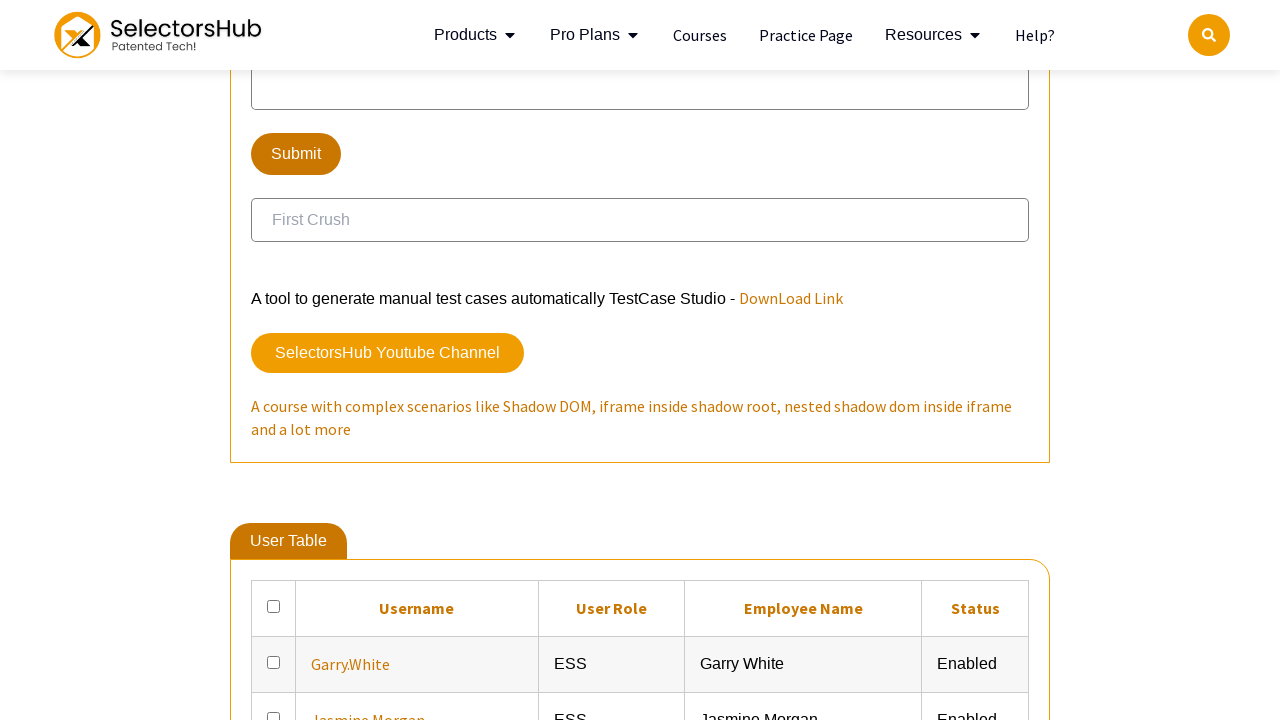

Verified new page URL contains 'youtube.com'
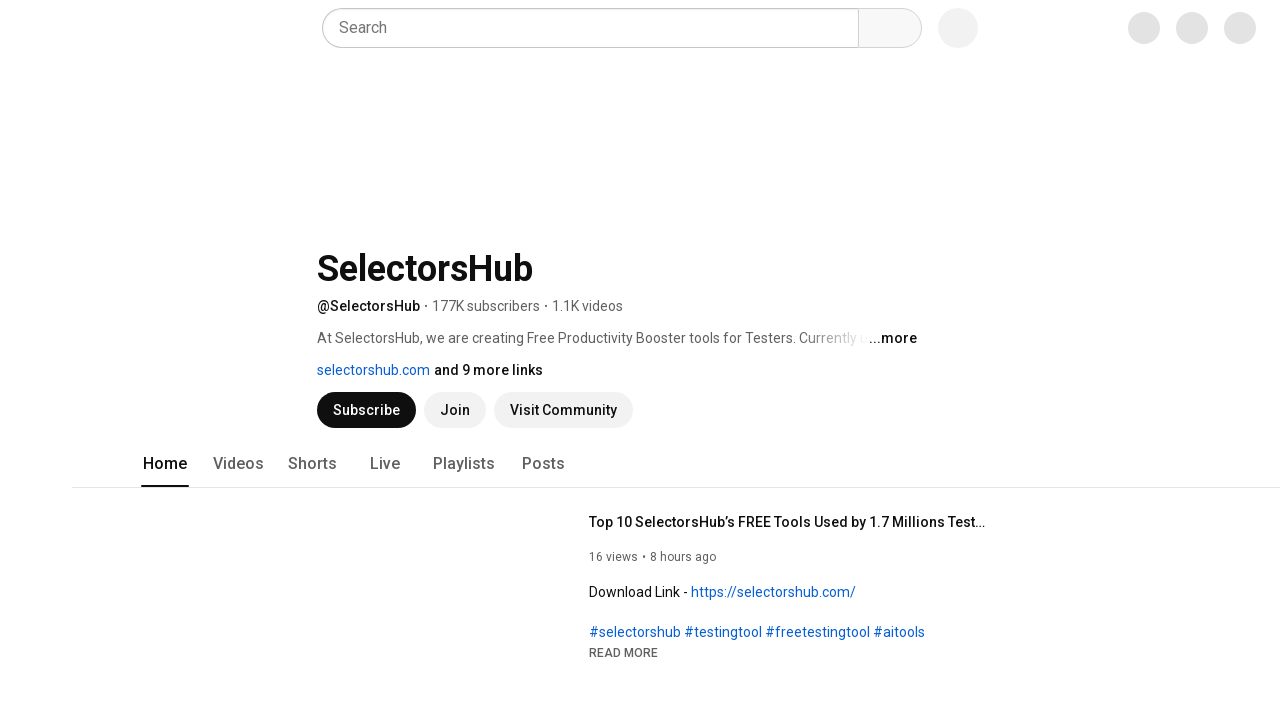

Closed YouTube tab
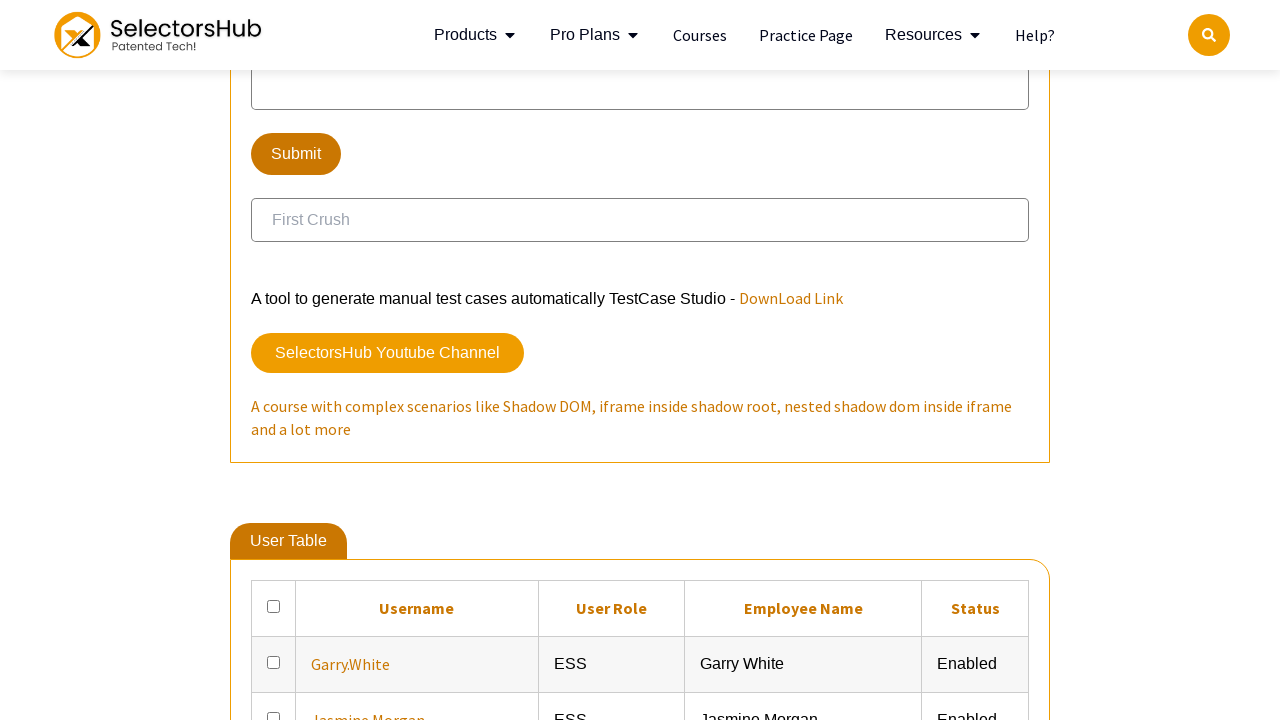

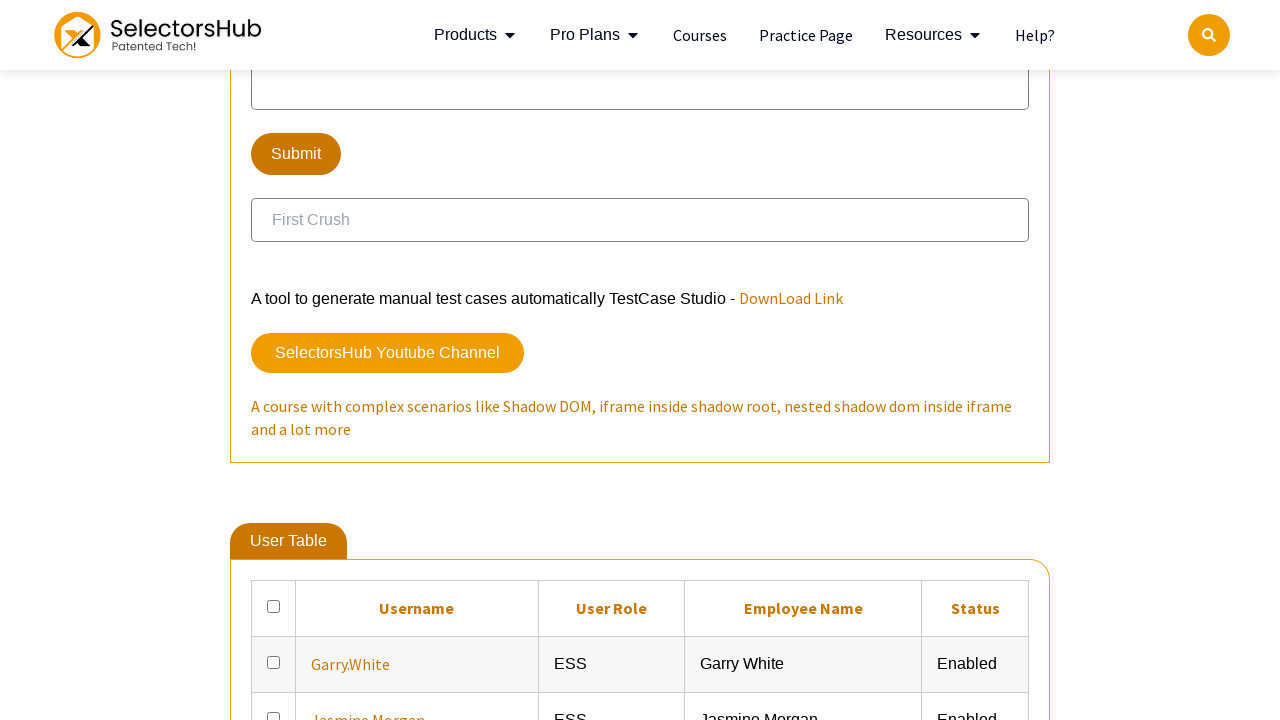